Tests basic browser navigation by navigating to a demo e-commerce site, then performing back, forward, and refresh operations

Starting URL: https://demo.nopcommerce.com/

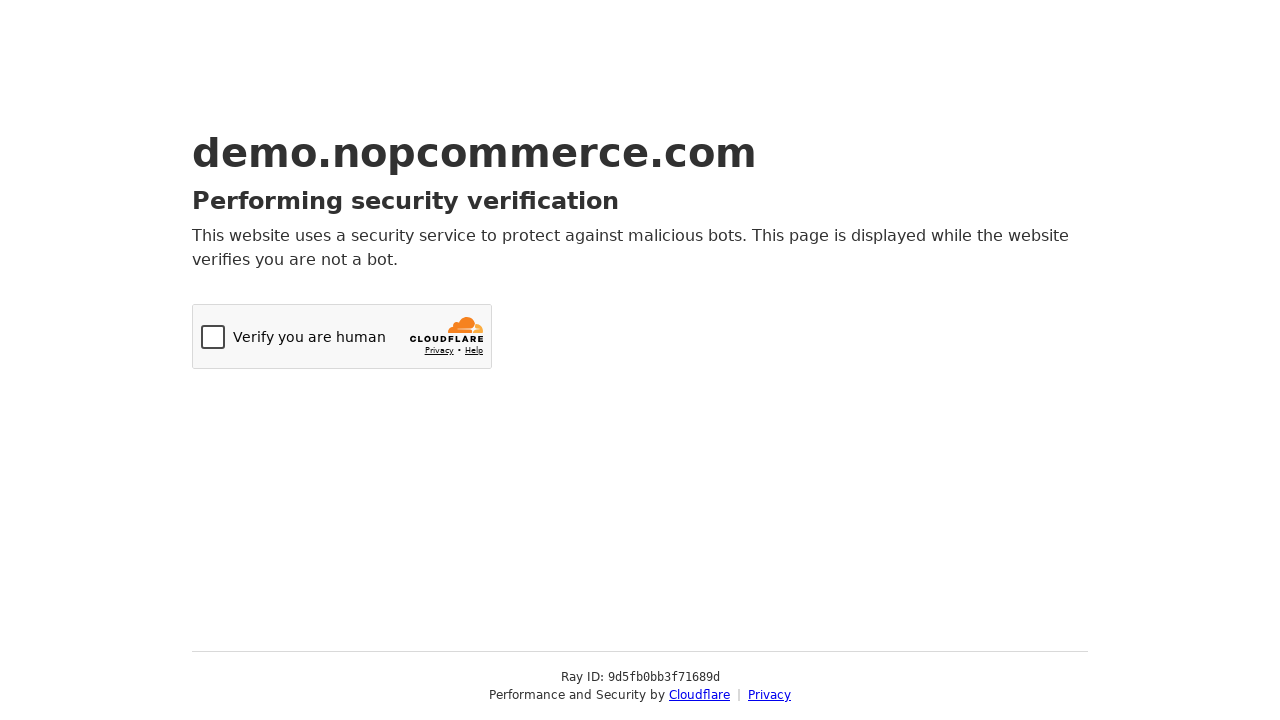

Navigated back from demo e-commerce site
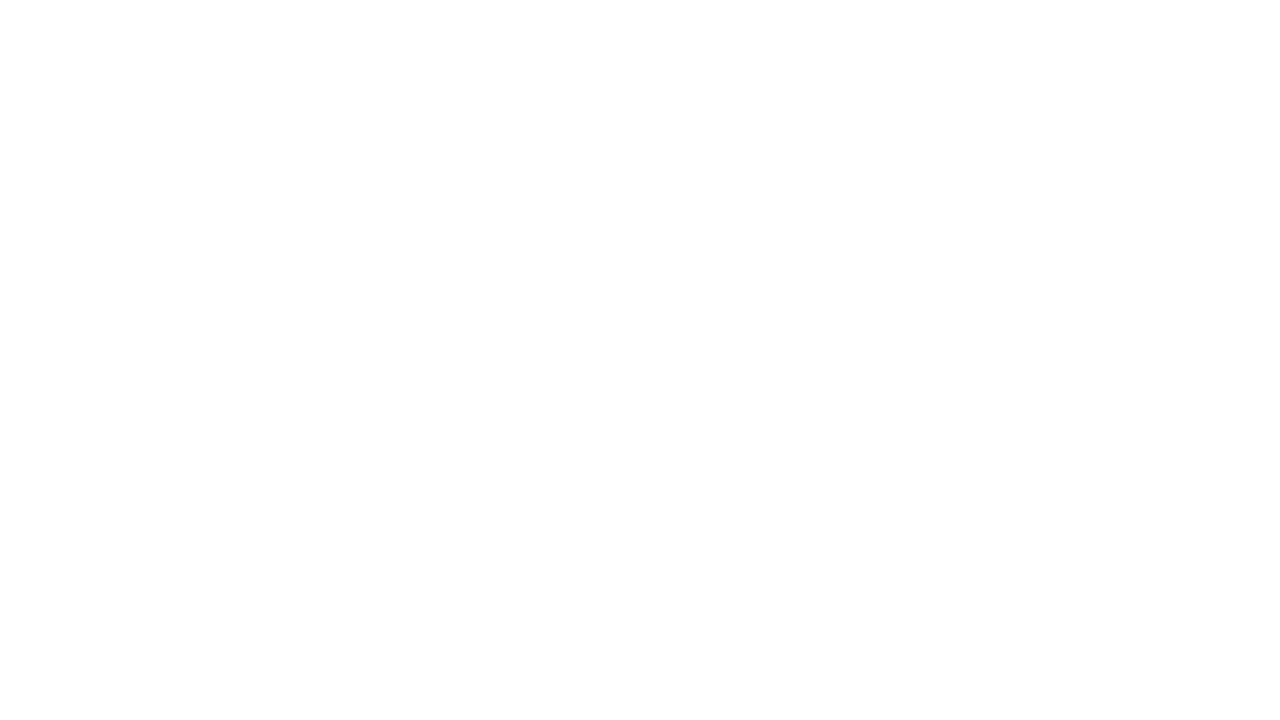

Navigated forward to return to demo e-commerce site
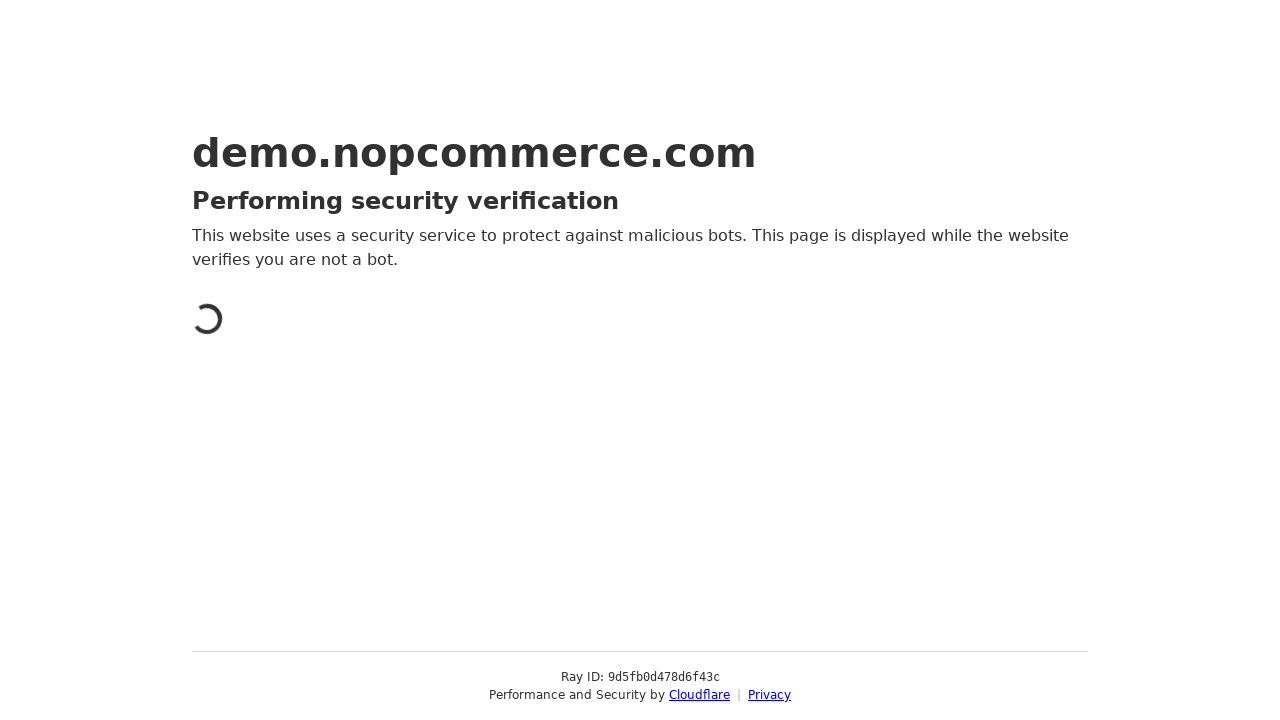

Refreshed the demo e-commerce site page
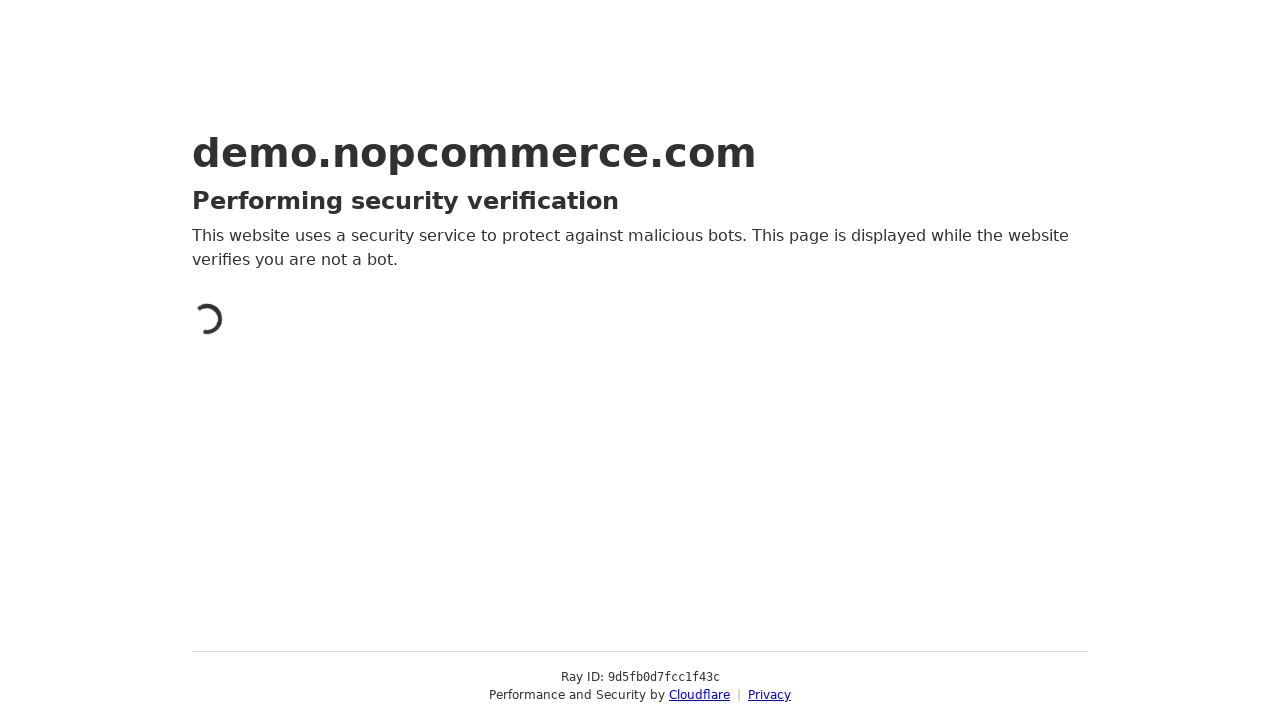

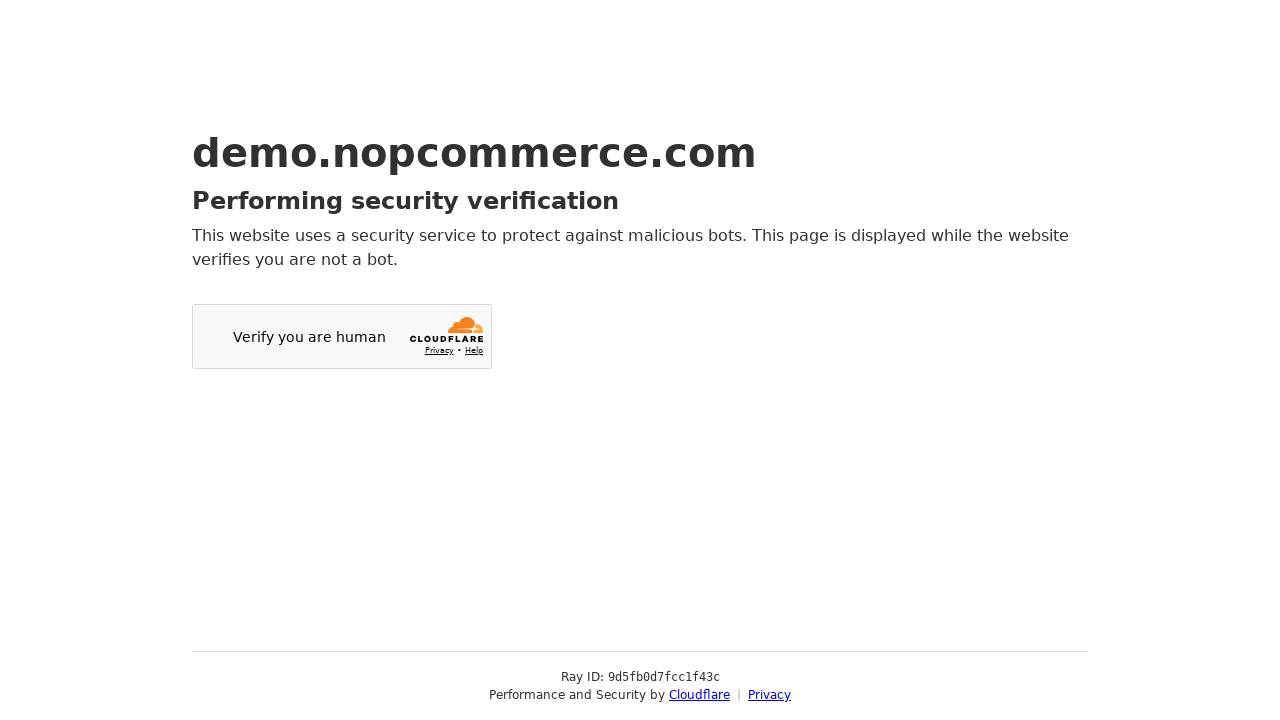